Tests finding a link by partial text (a calculated math value), clicking it, then filling out a form with first name, last name, city, and country fields, and submitting the form.

Starting URL: http://suninjuly.github.io/find_link_text

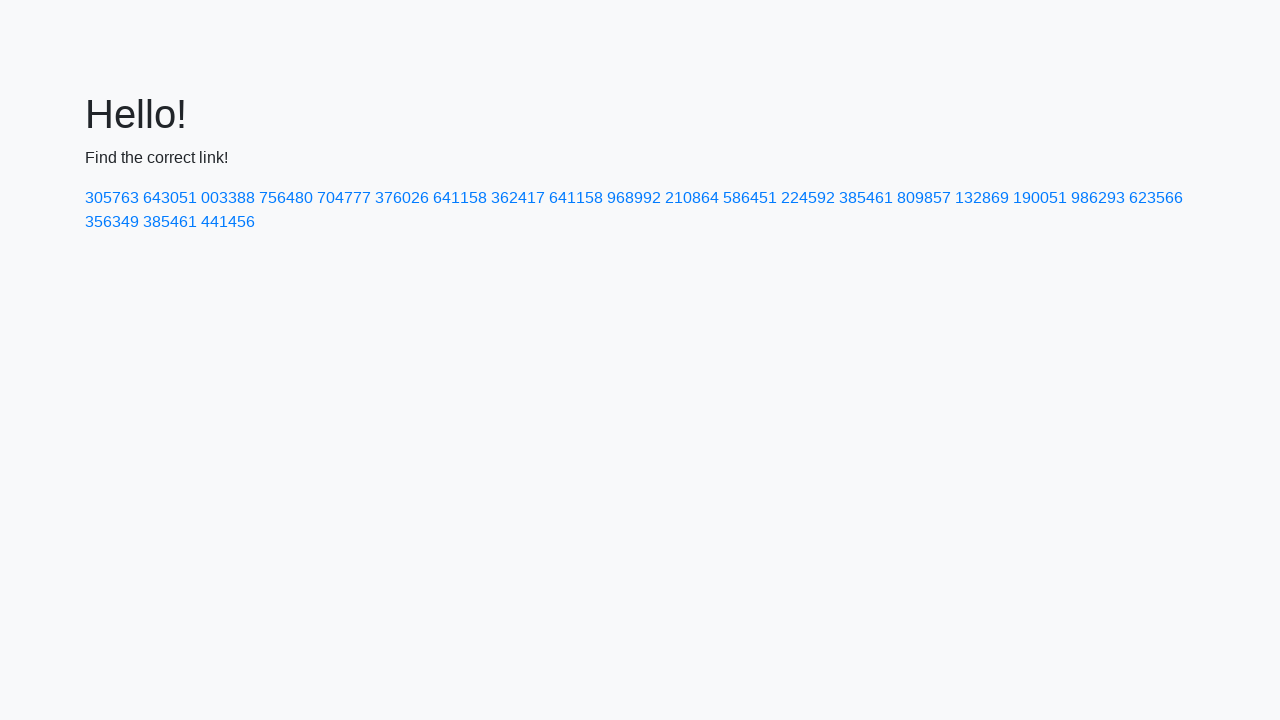

Clicked link with calculated text '224592' at (808, 198) on a:has-text('224592')
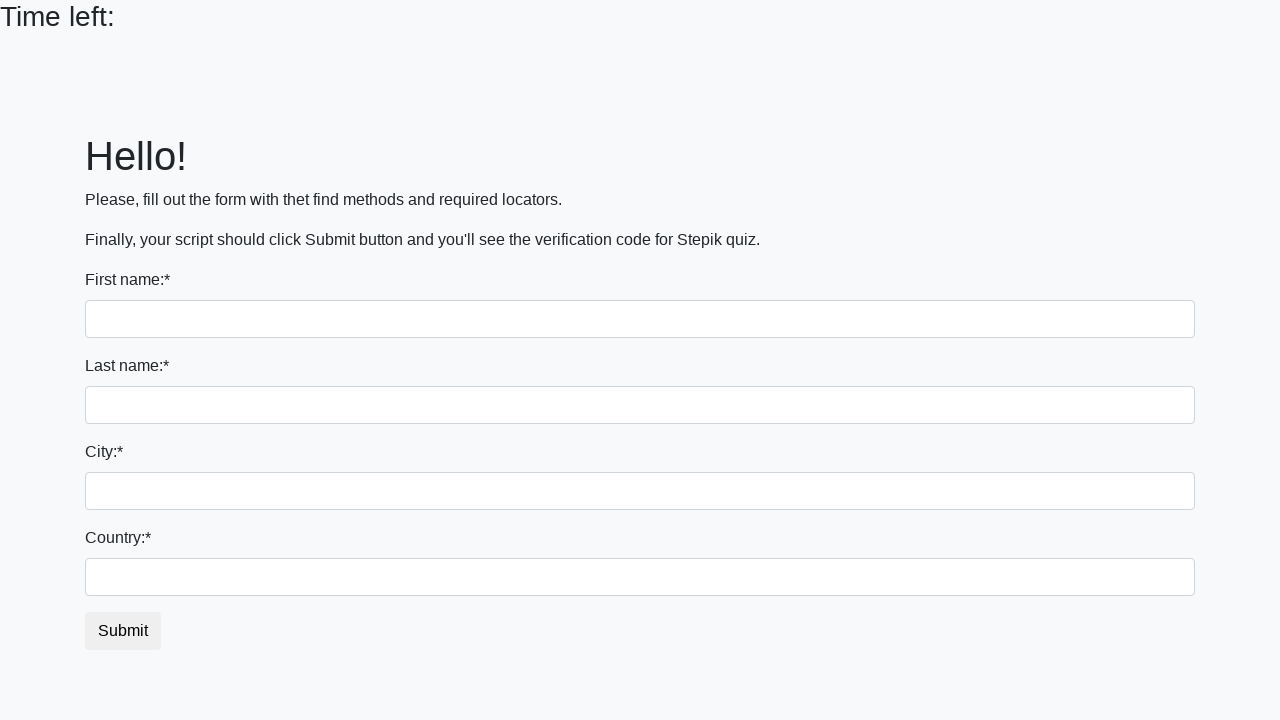

Filled first name field with 'Ivan' on input[name='first_name']
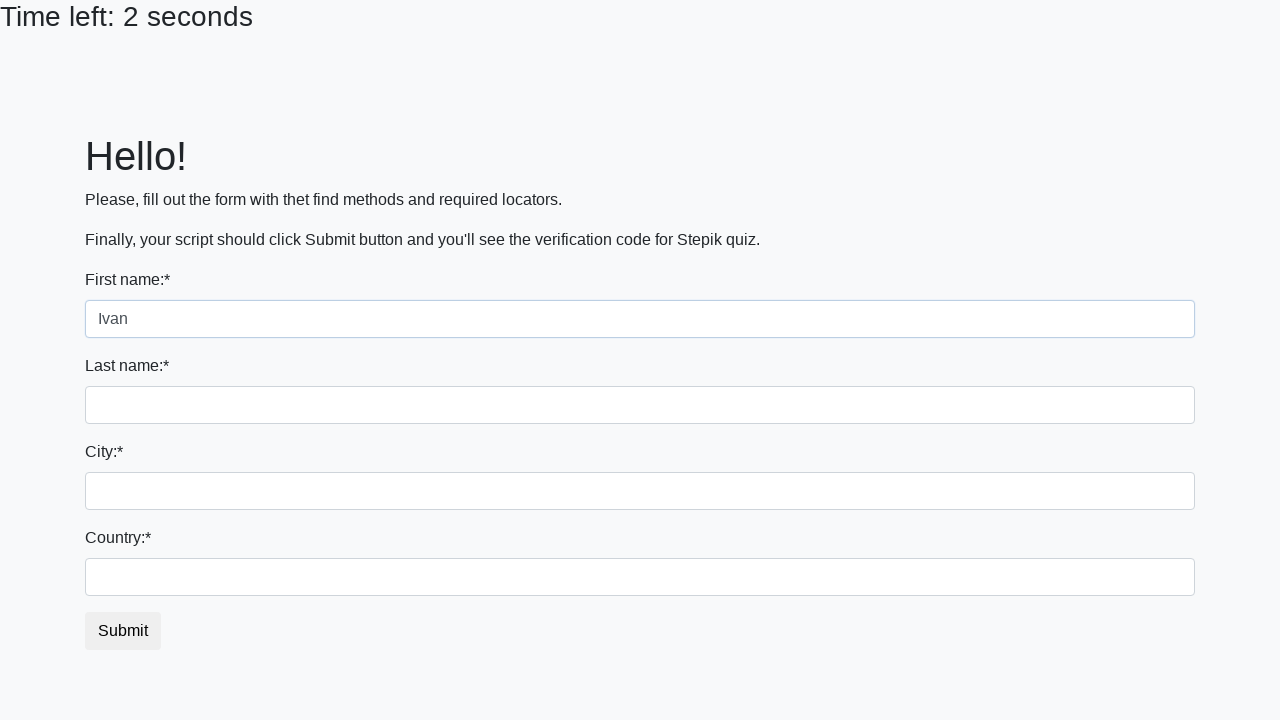

Filled last name field with 'Petrov' on input[name='last_name']
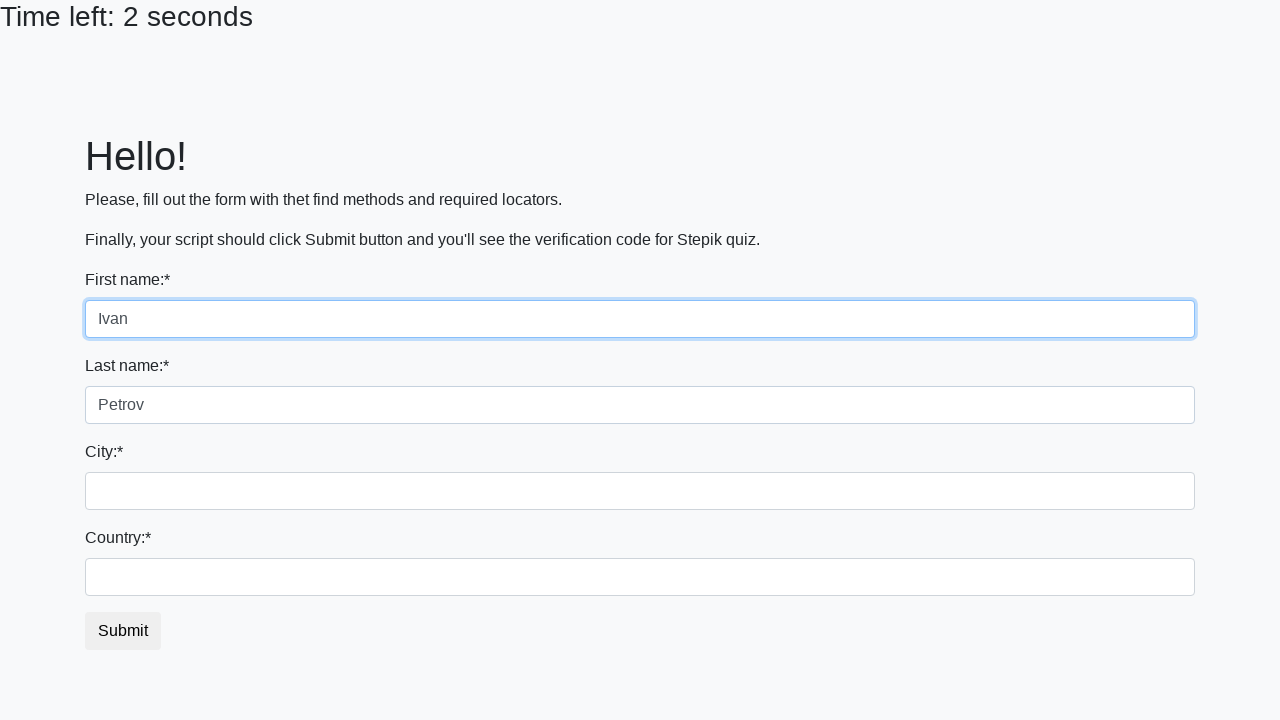

Filled city field with 'Smolensk' on .form-control.city
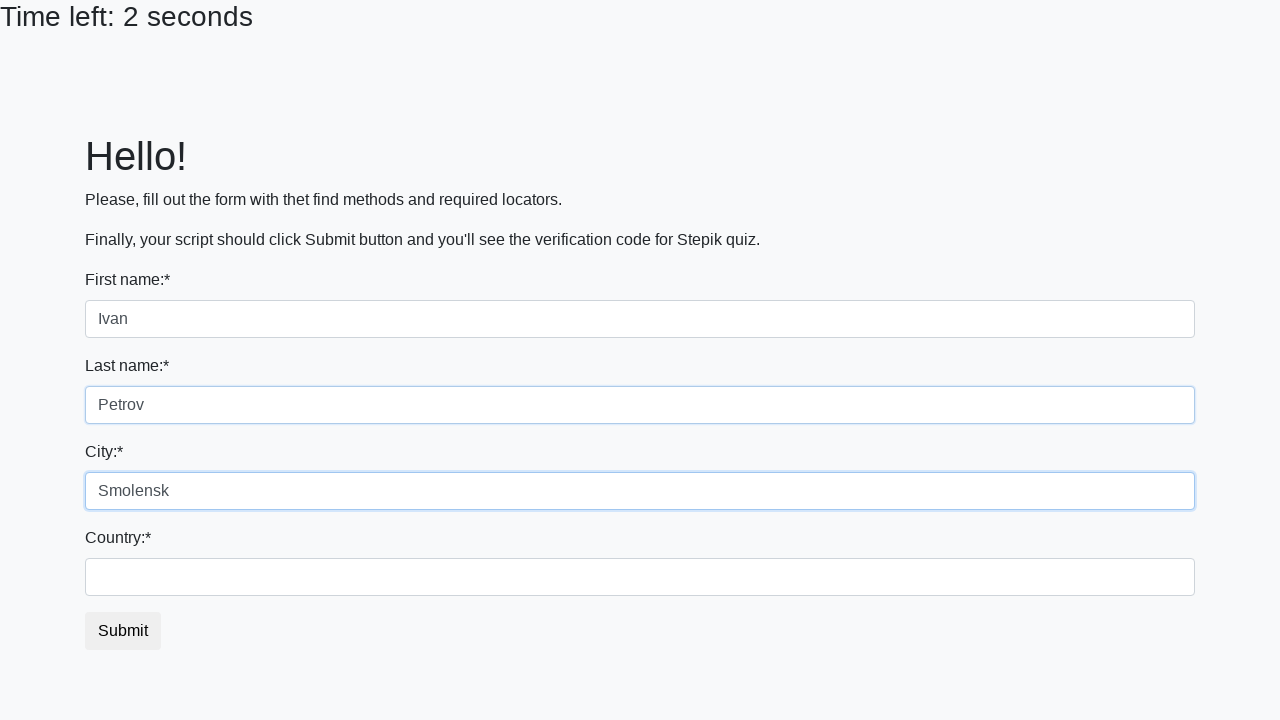

Filled country field with 'Russia' on #country
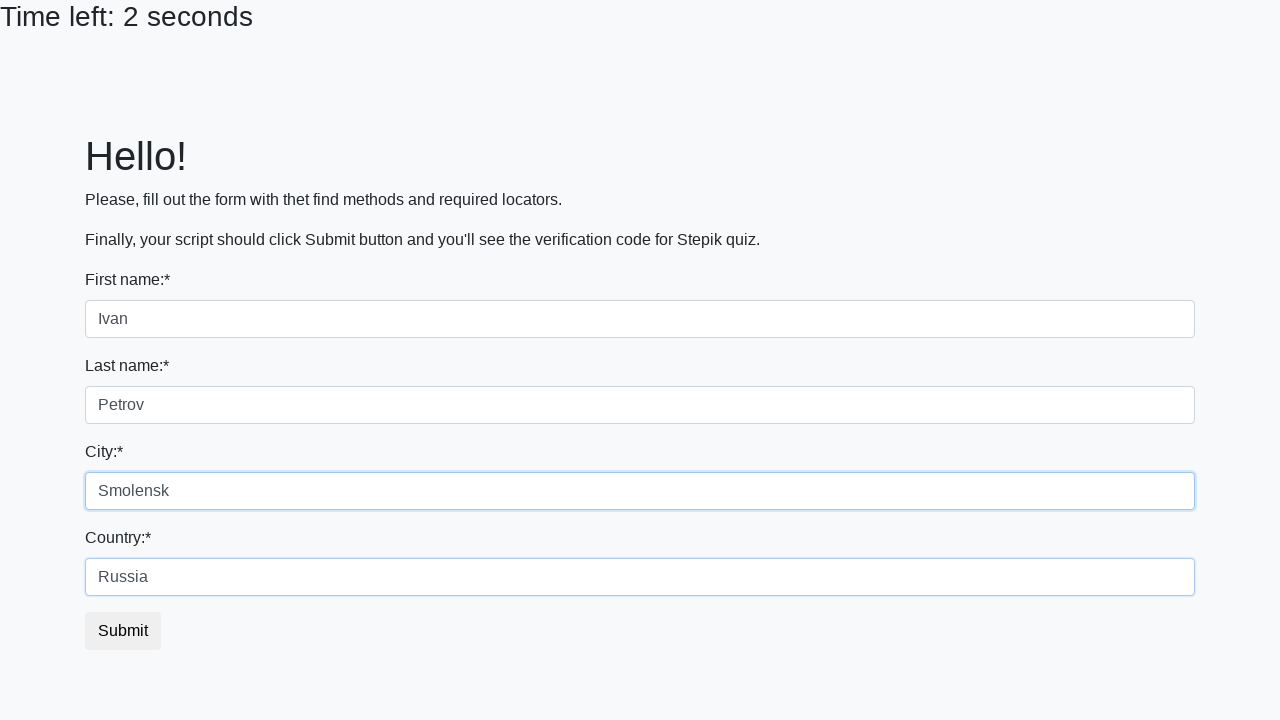

Clicked submit button to submit the form at (123, 631) on button.btn
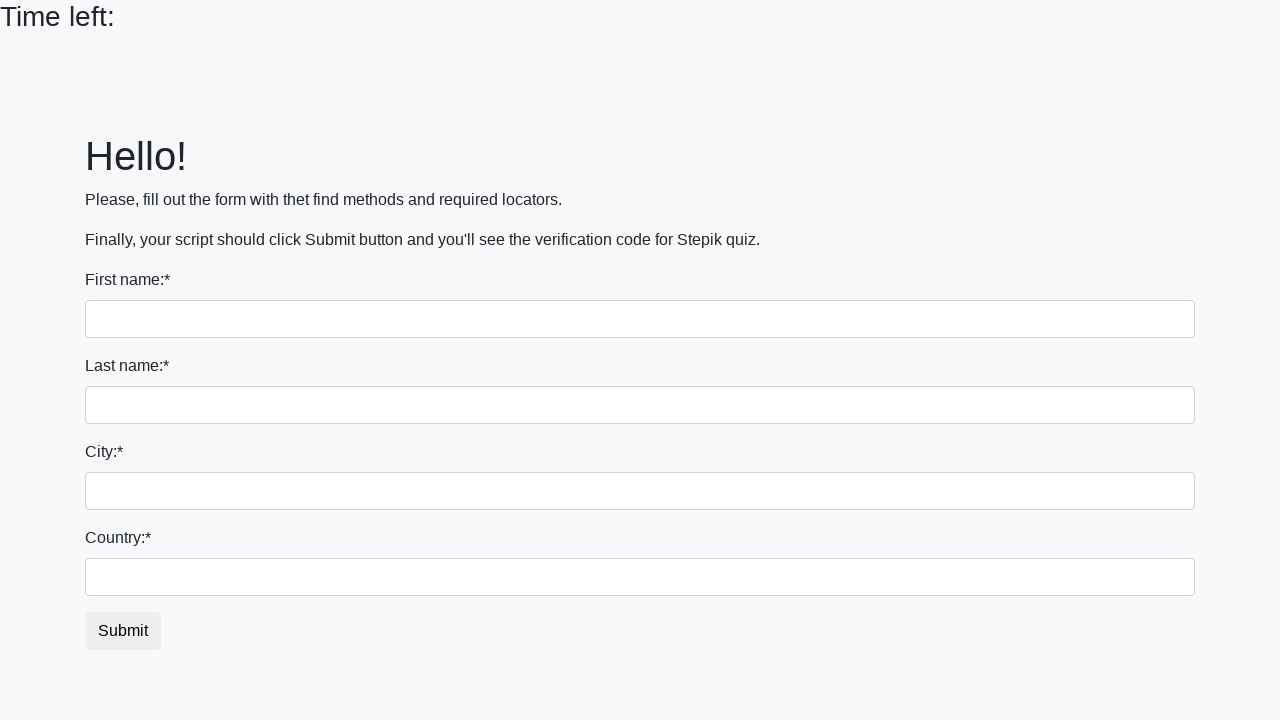

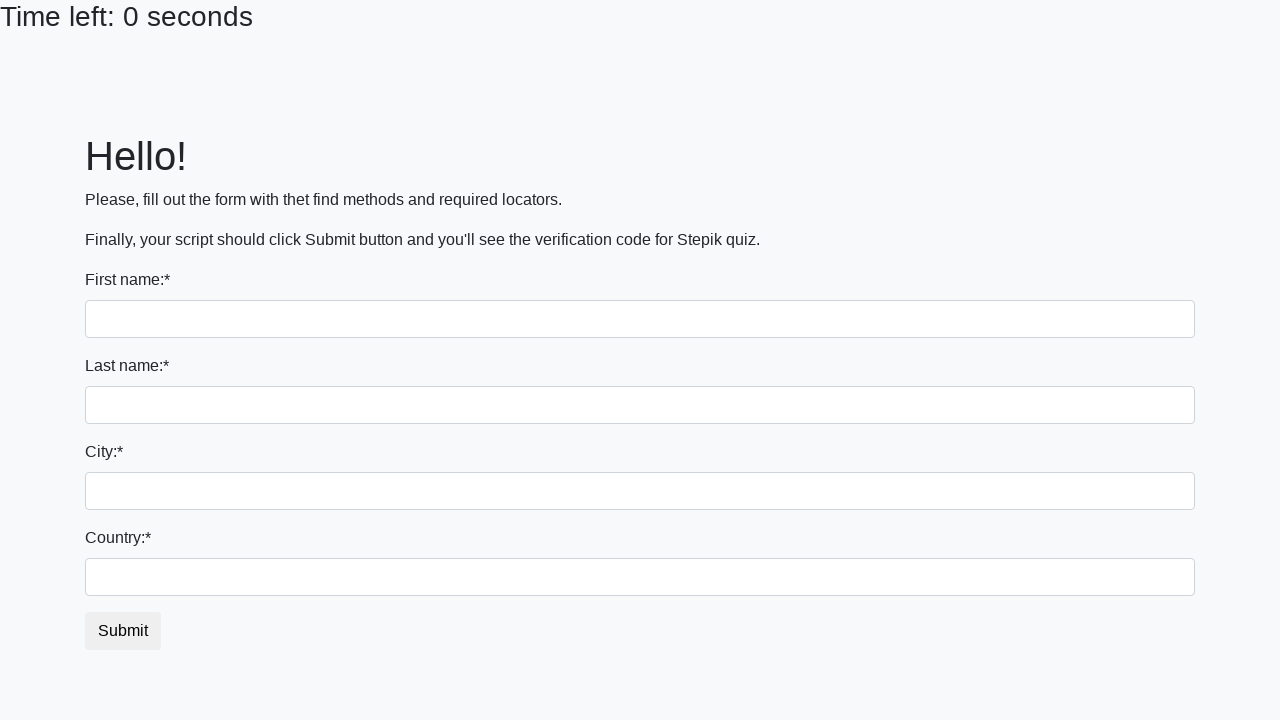